Tests browser zoom functionality by programmatically zooming in to 400%, then out to 40%, and finally resetting to 100% default zoom level

Starting URL: https://rediff.com

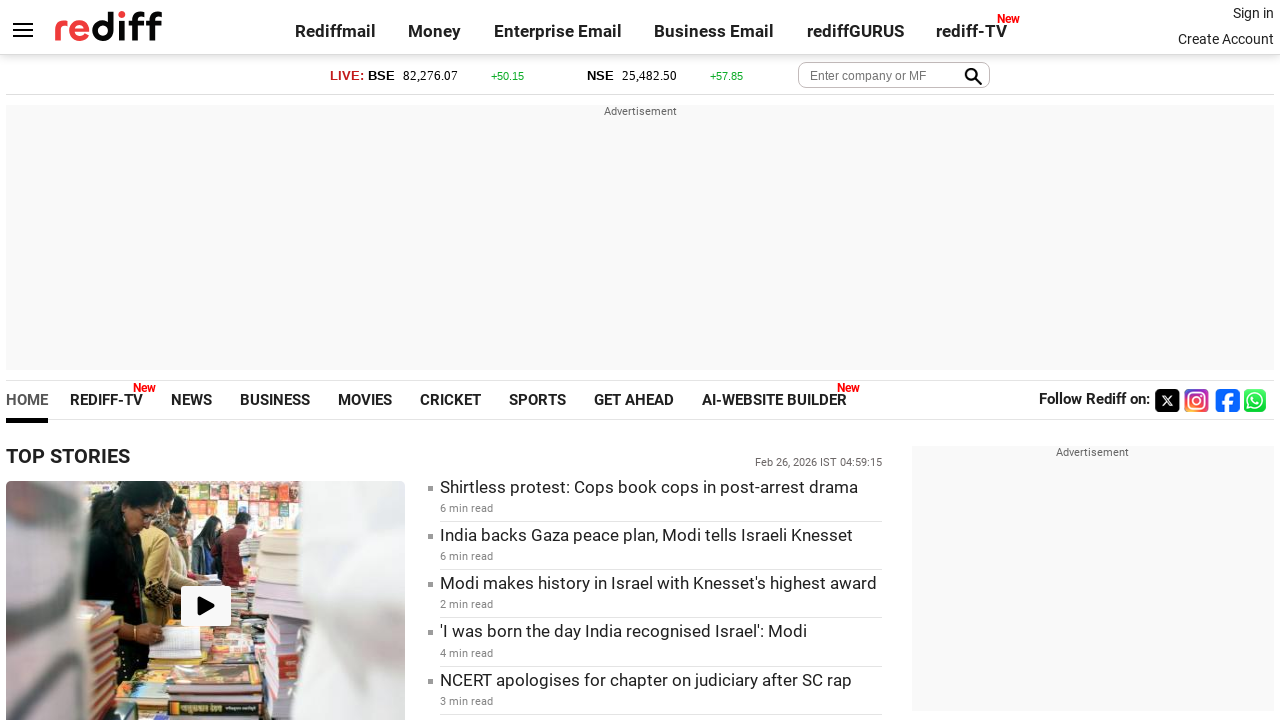

Zoomed in to 400%
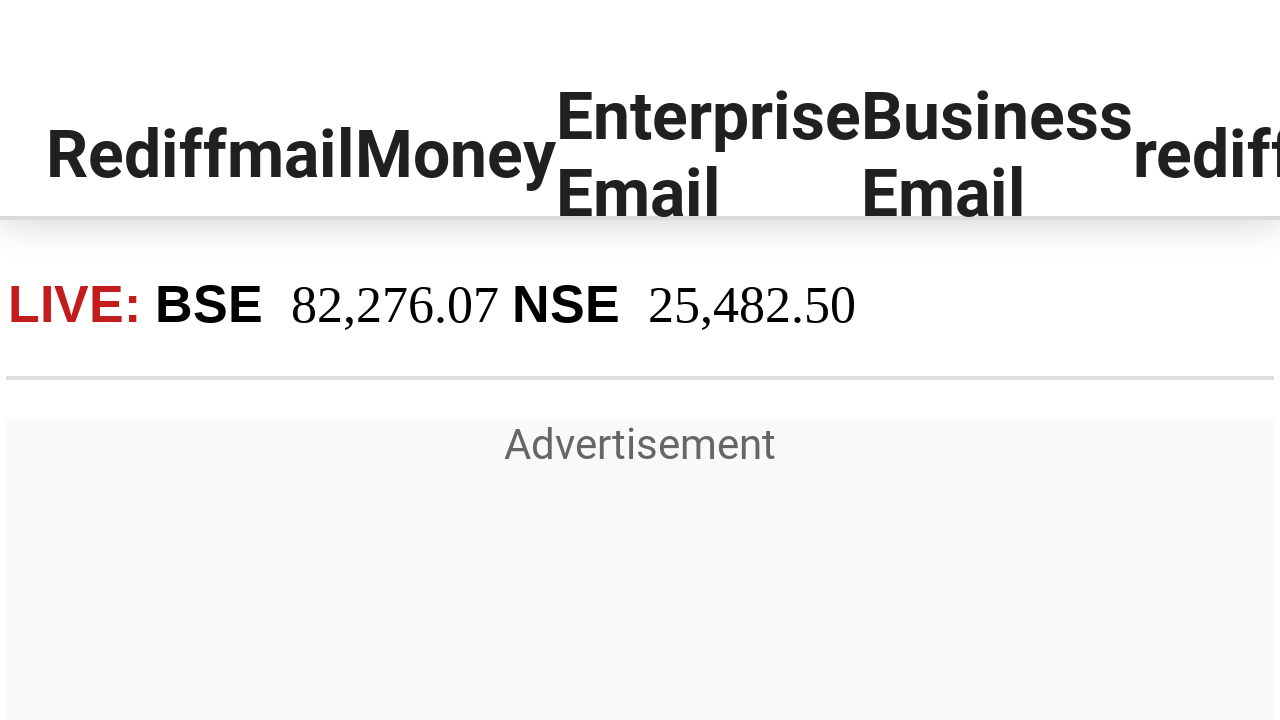

Waited 2 seconds for zoom effect to be visible at 400%
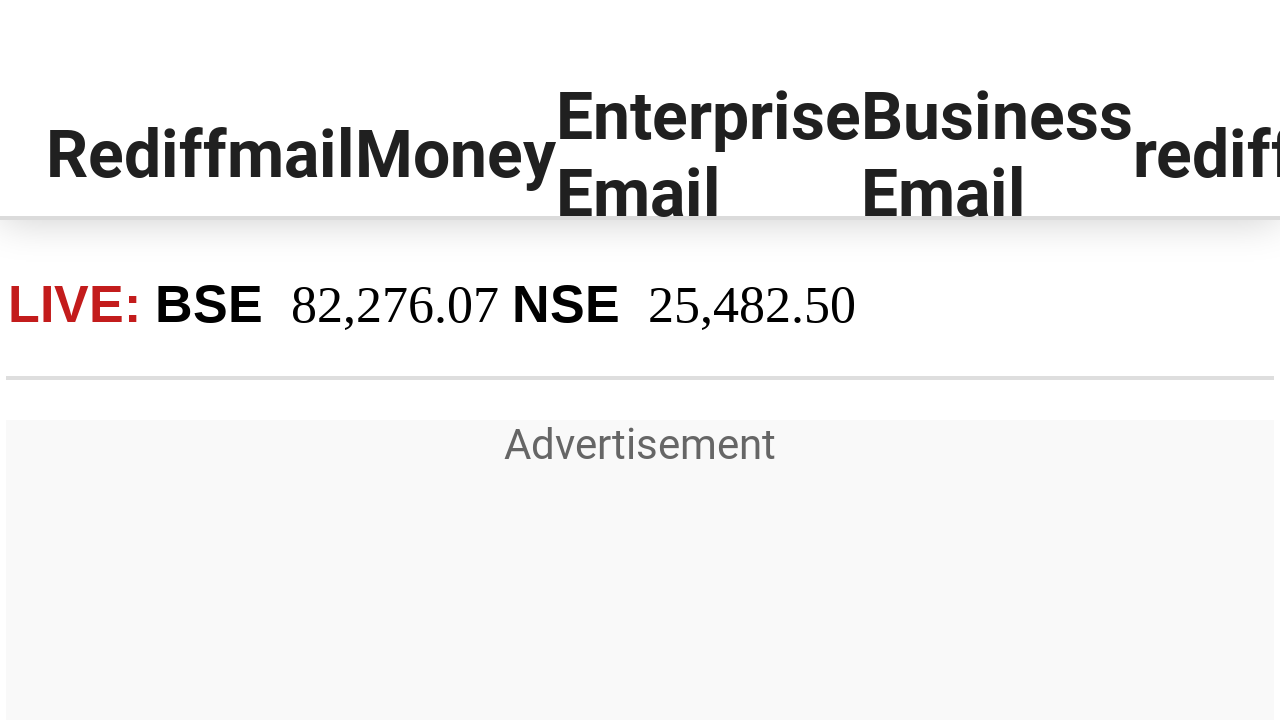

Zoomed out to 40%
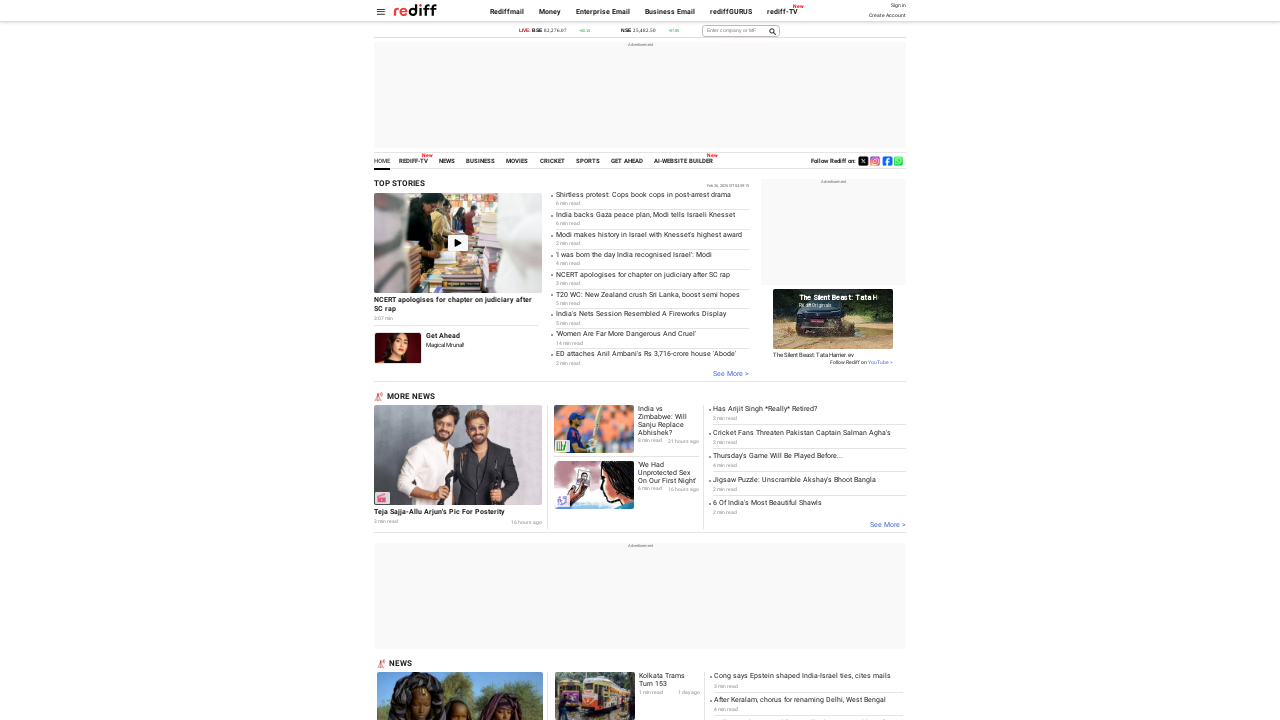

Waited 2 seconds for zoom effect to be visible at 40%
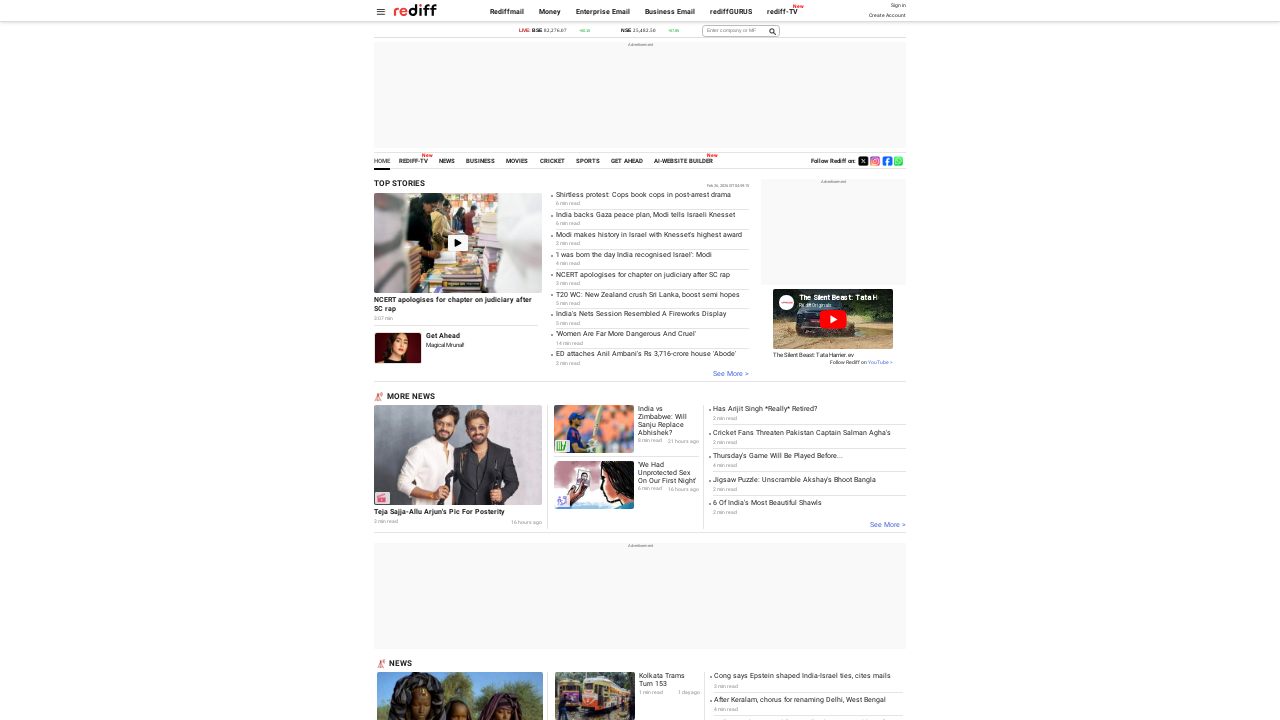

Reset zoom to default 100%
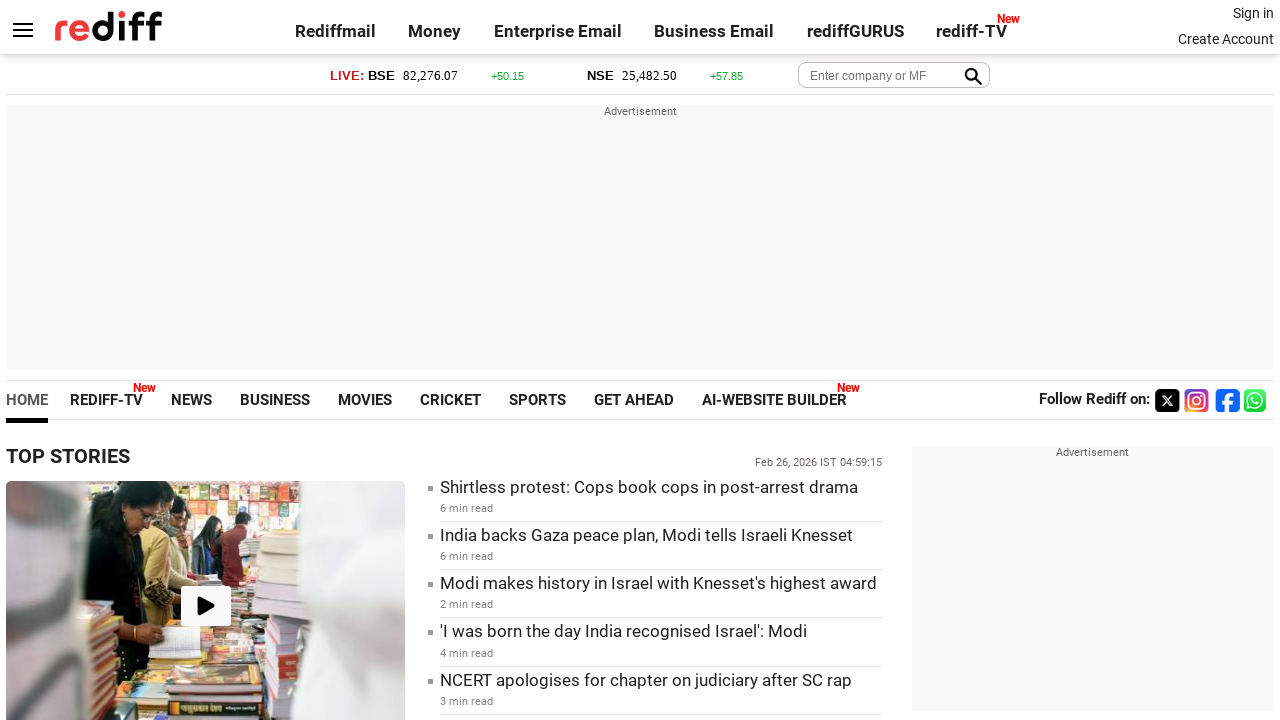

Waited 2 seconds for final zoom state to settle
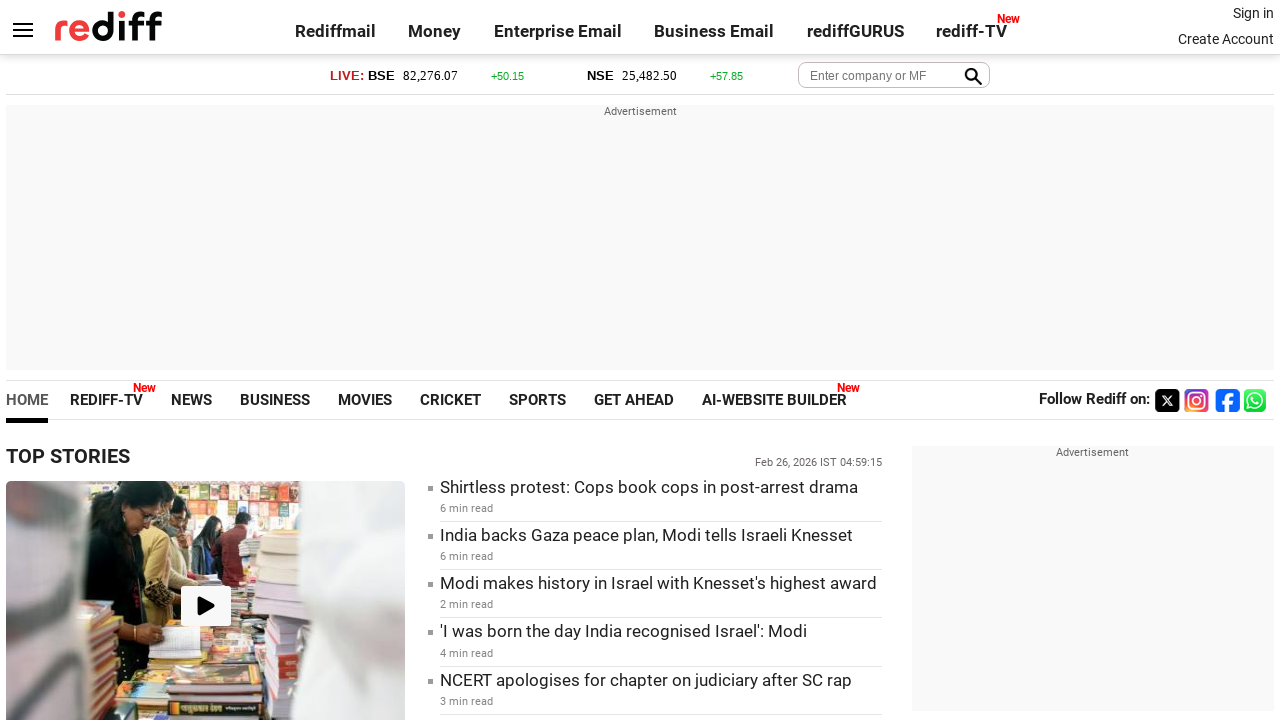

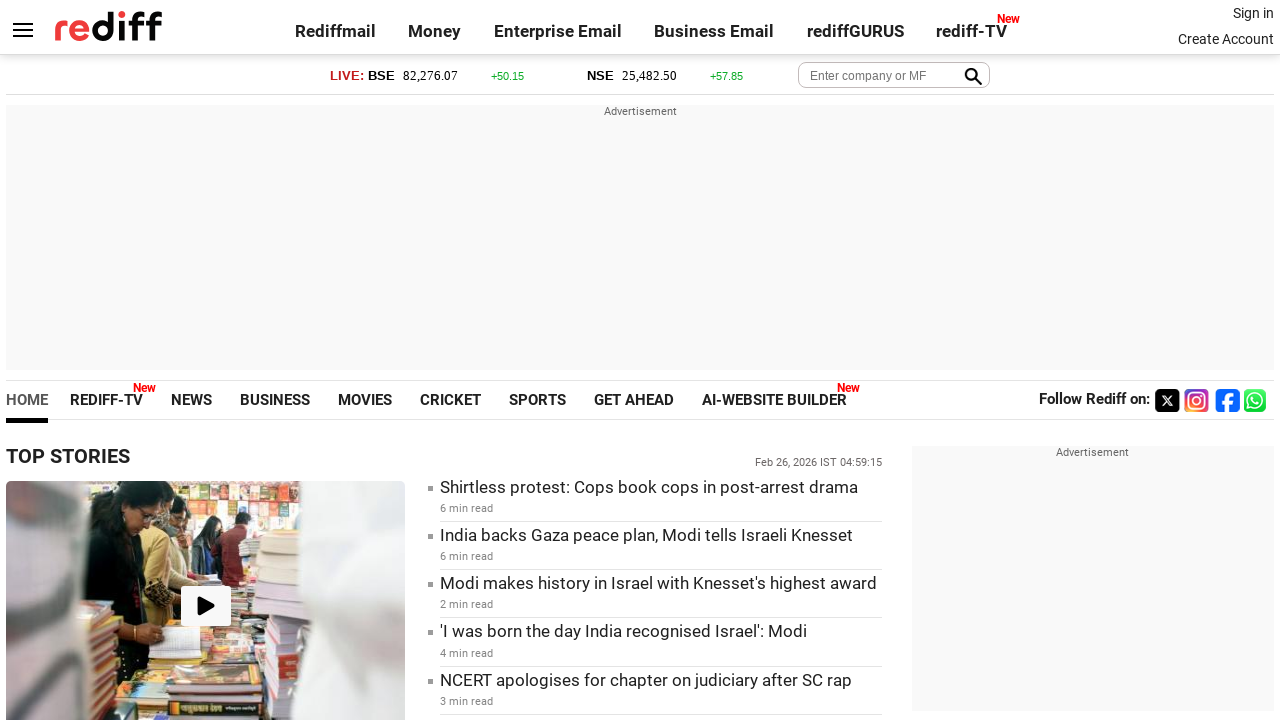